Tests text box form submission by filling out full name, email, current address, and permanent address fields, then submitting the form

Starting URL: https://demoqa.com/

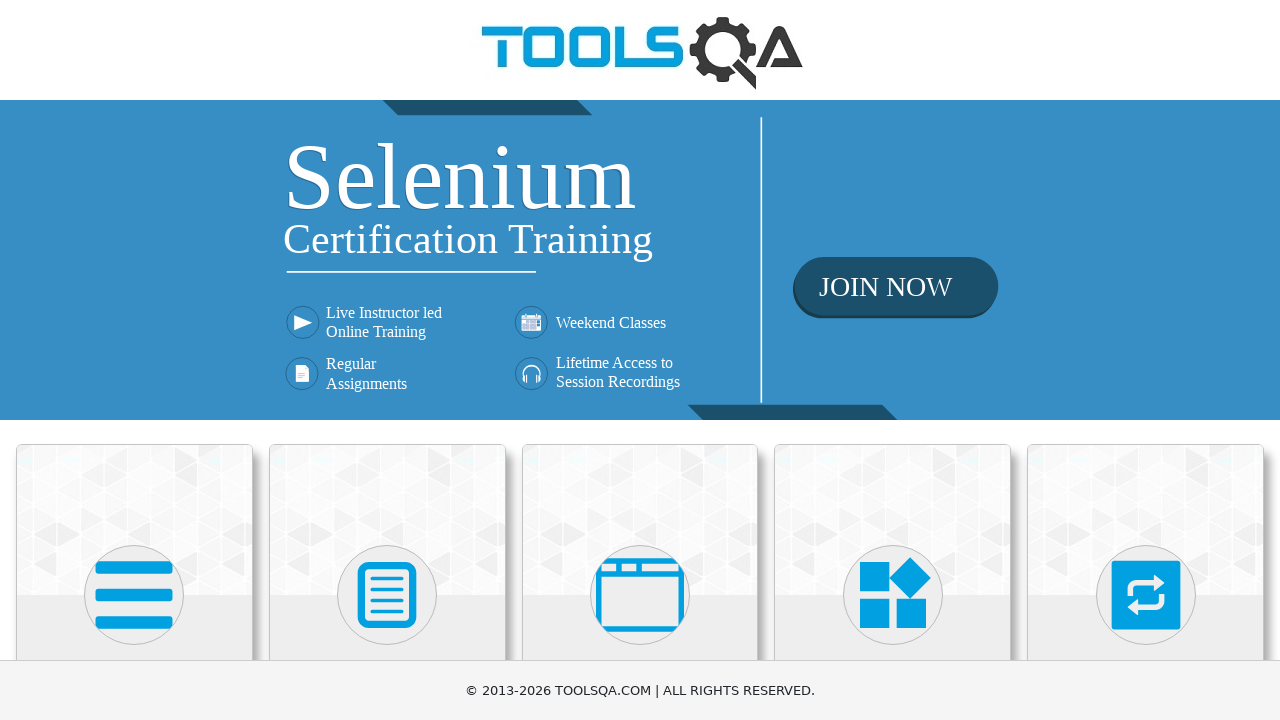

Clicked on Elements card at (134, 360) on xpath=//div[@class='card-body' and contains(.,'Elements')]
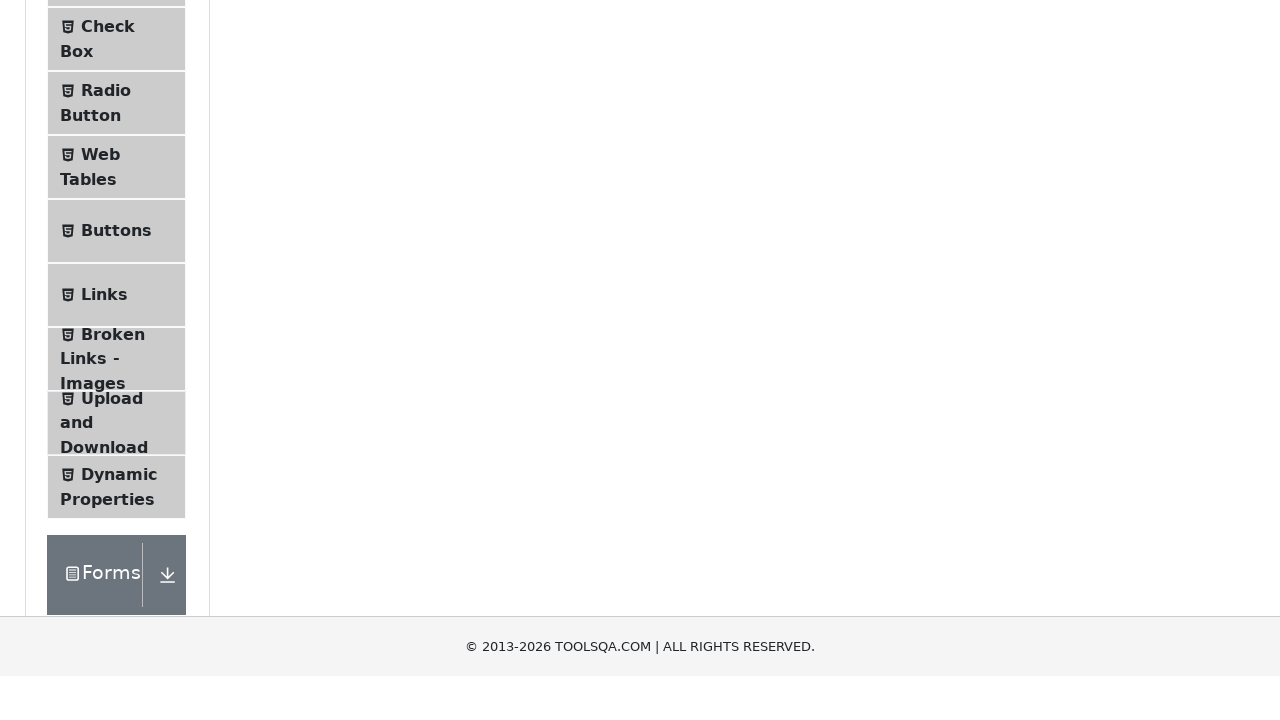

Clicked on Text Box menu item at (116, 261) on #item-0
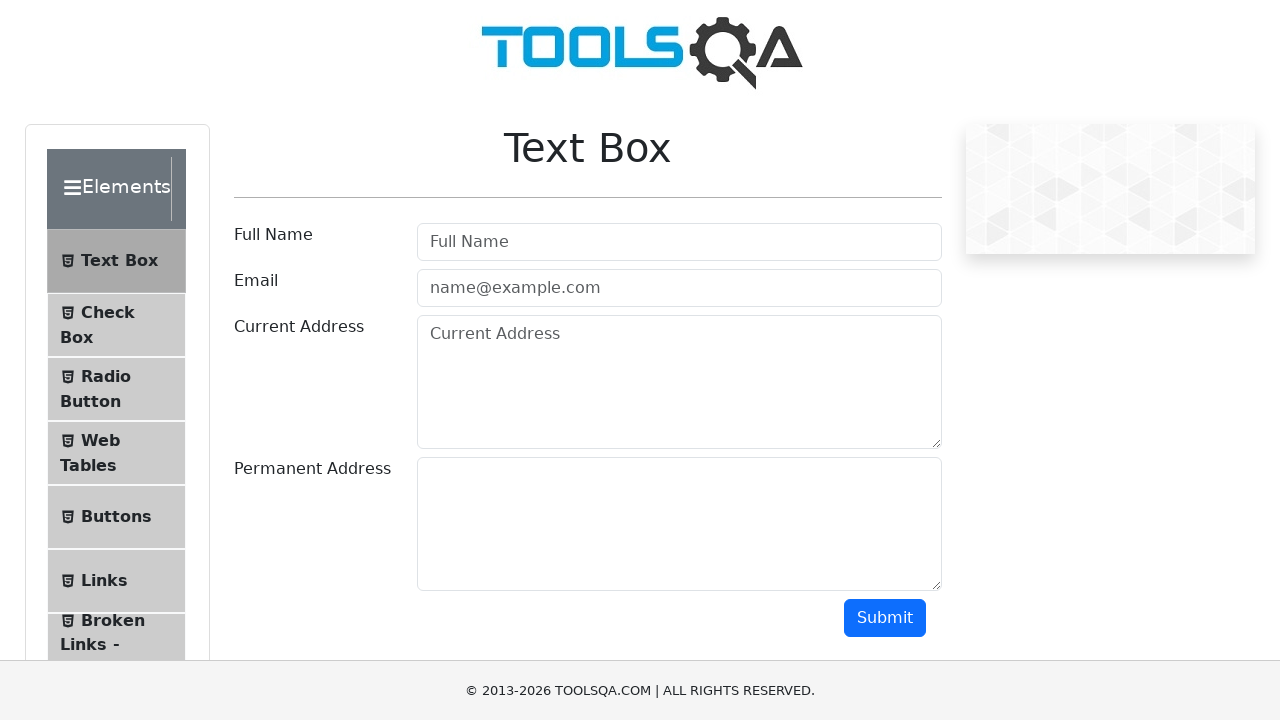

Filled Full Name field with 'John Damadah' on #userName
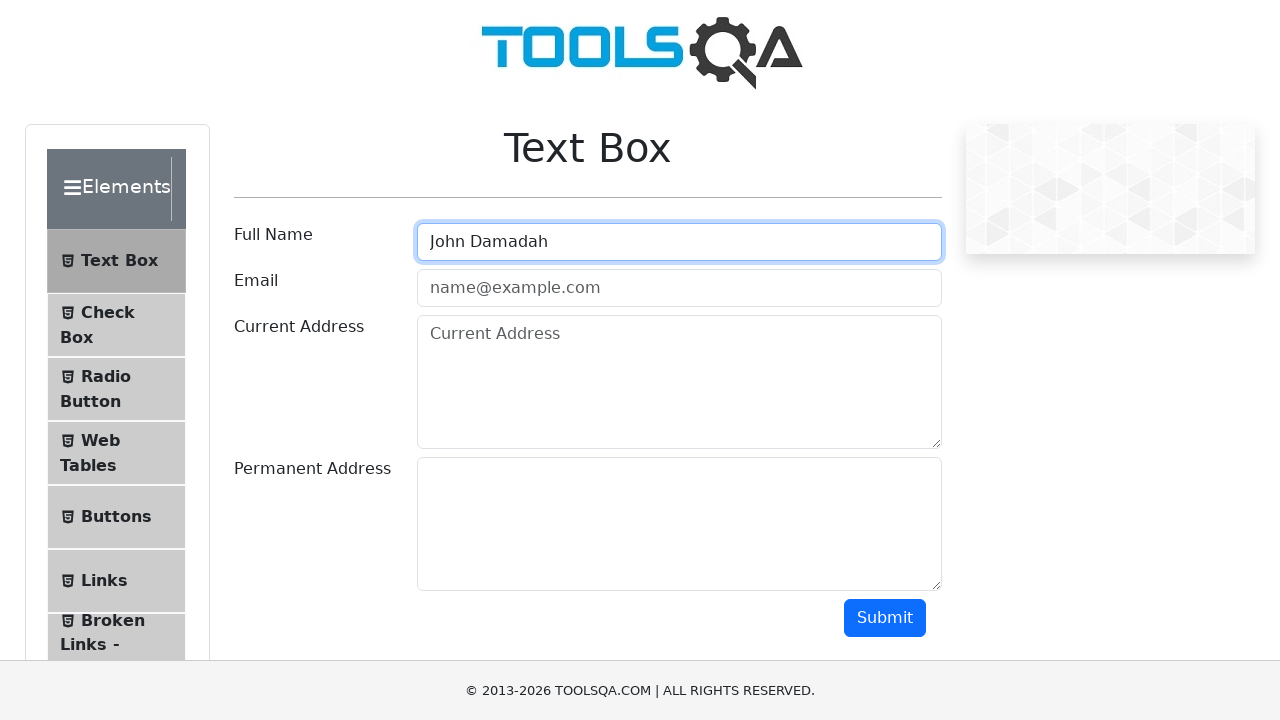

Filled Email field with 'jondoe@gmail.com' on #userEmail
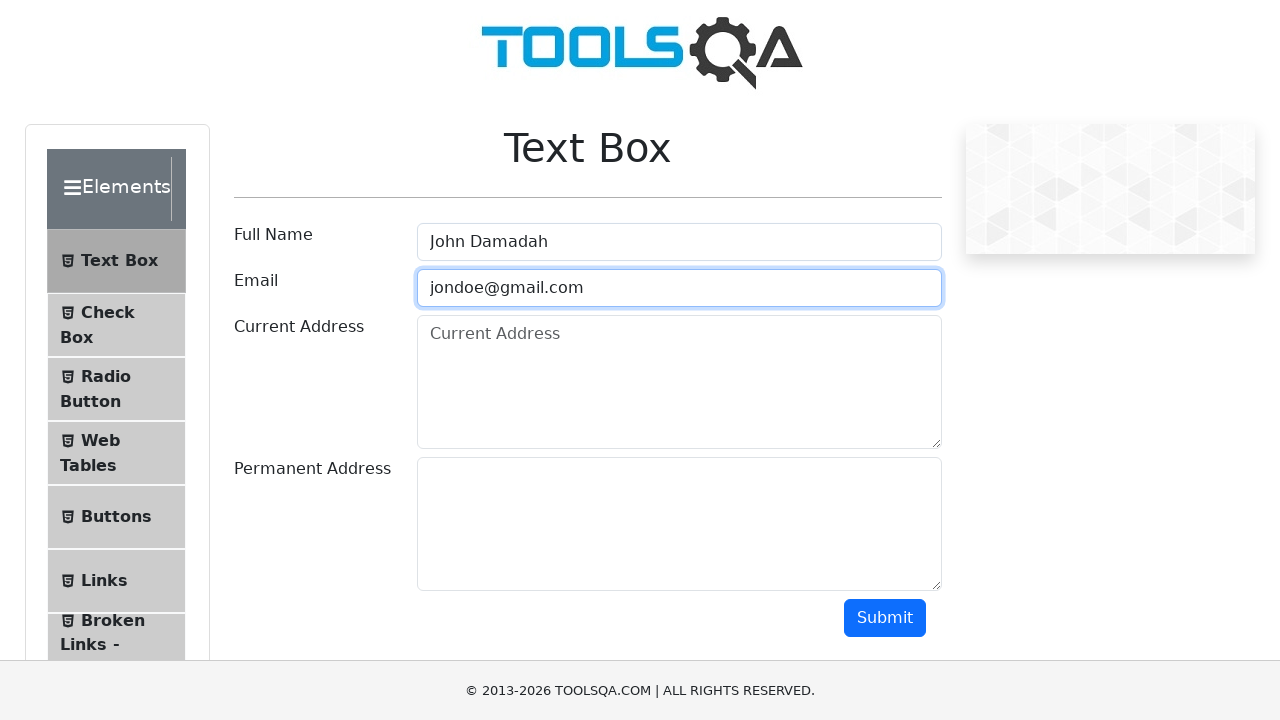

Filled Current Address field with '123 Main Street, City' on #currentAddress
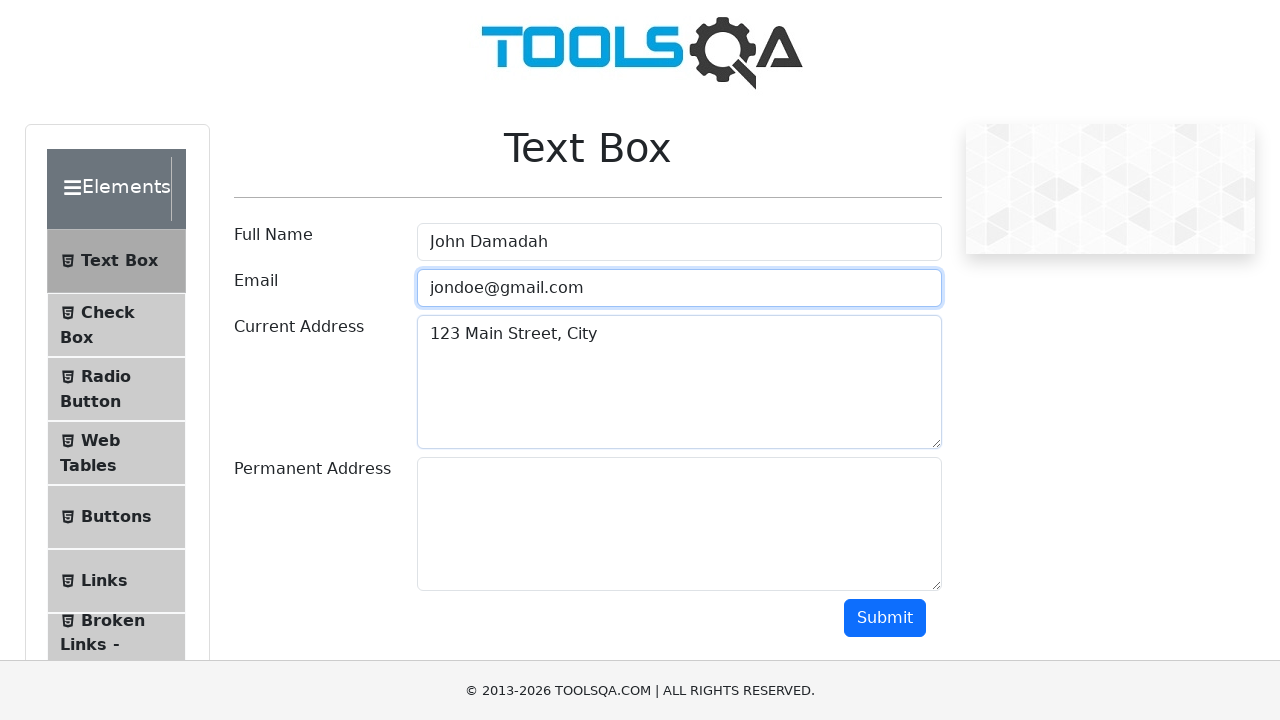

Filled Permanent Address field with '456 Oak Avenue, Town' on #permanentAddress
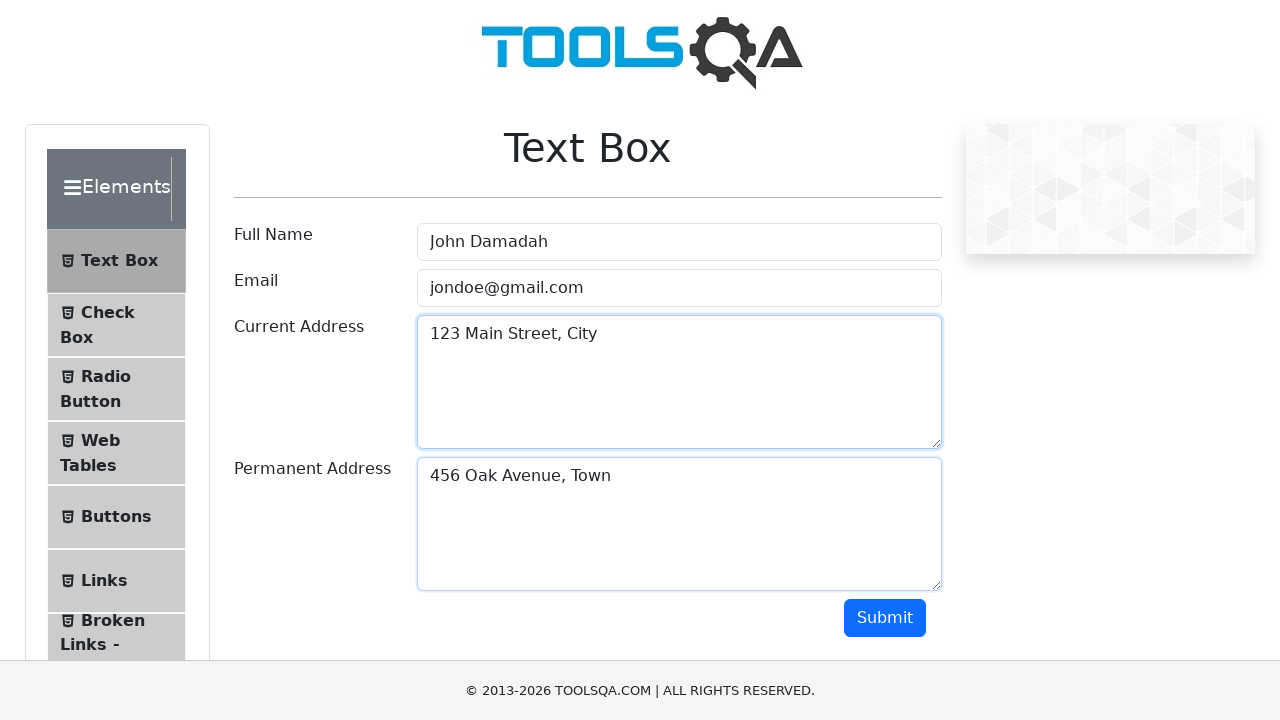

Scrolled down to submit button
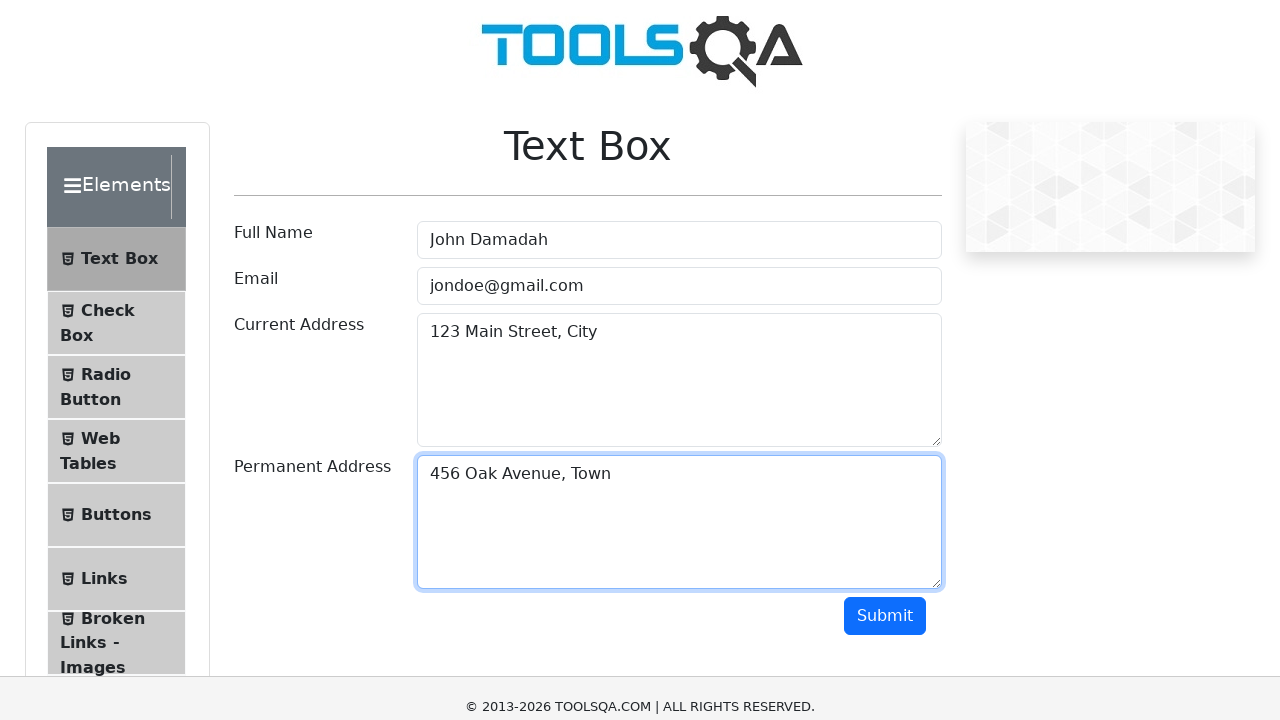

Clicked Submit button to submit the form at (885, 18) on #submit
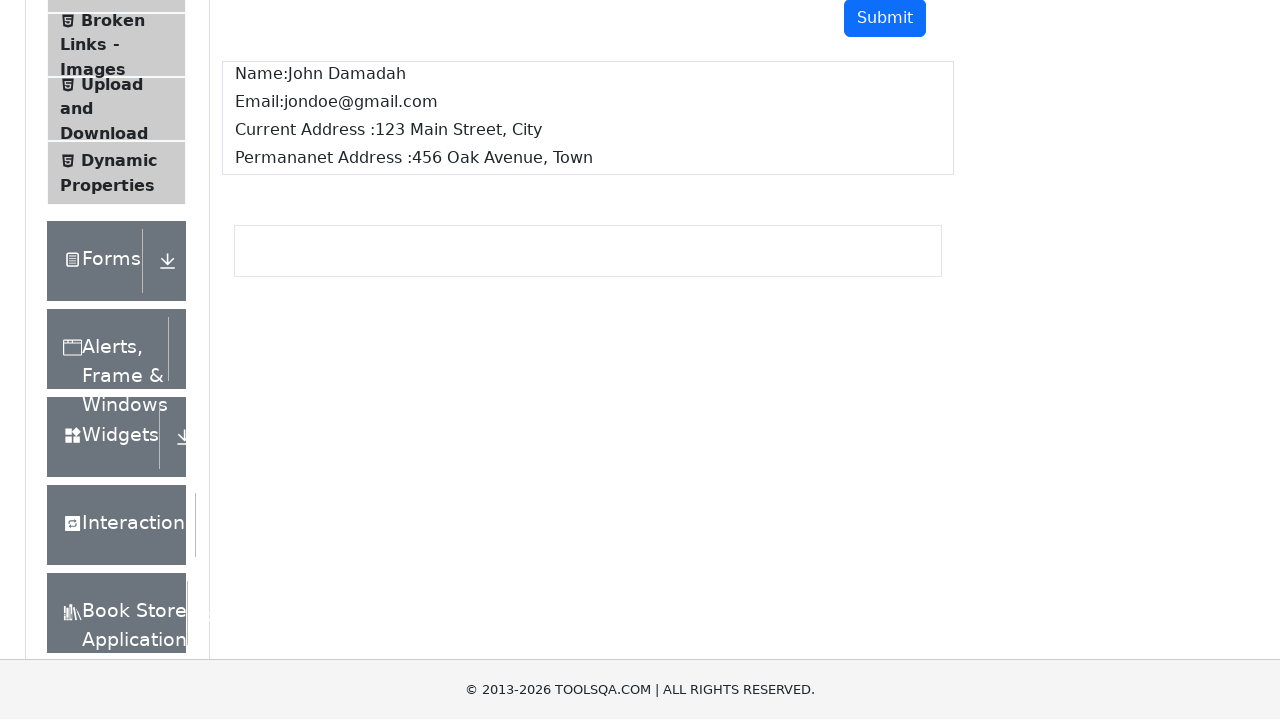

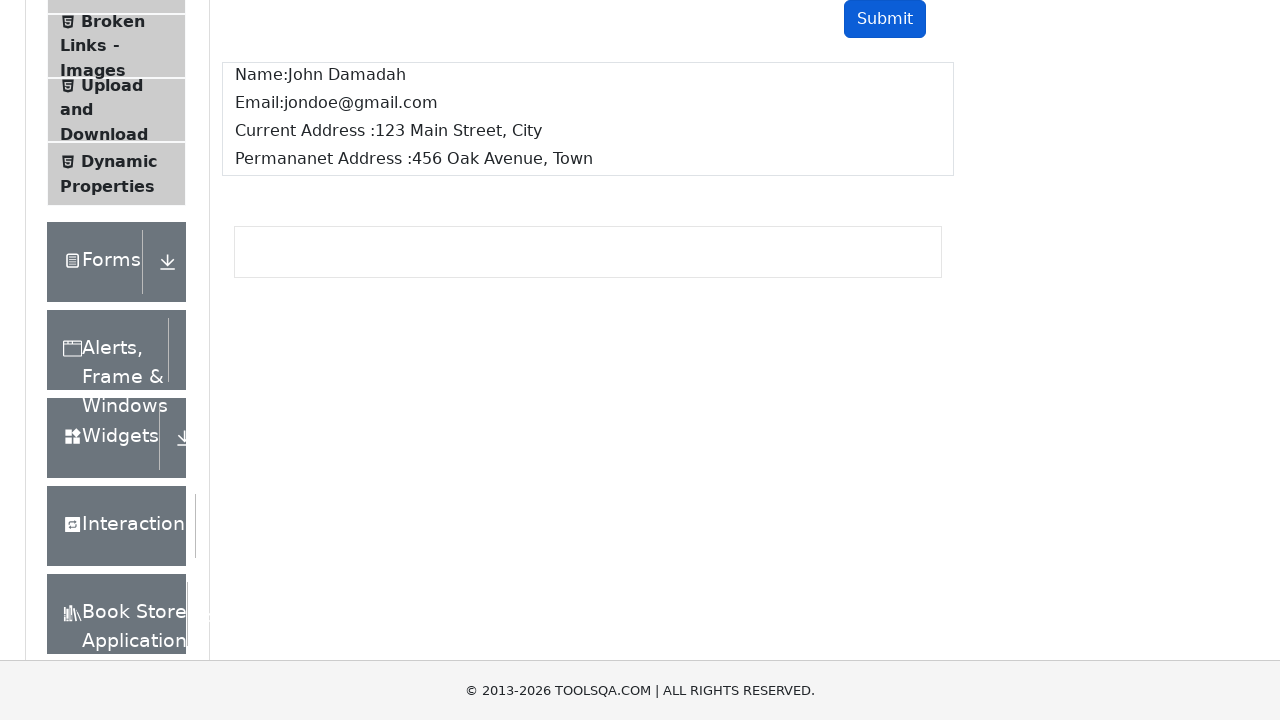